Tests editing a todo item by double-clicking it, filling new text, and pressing Enter.

Starting URL: https://demo.playwright.dev/todomvc

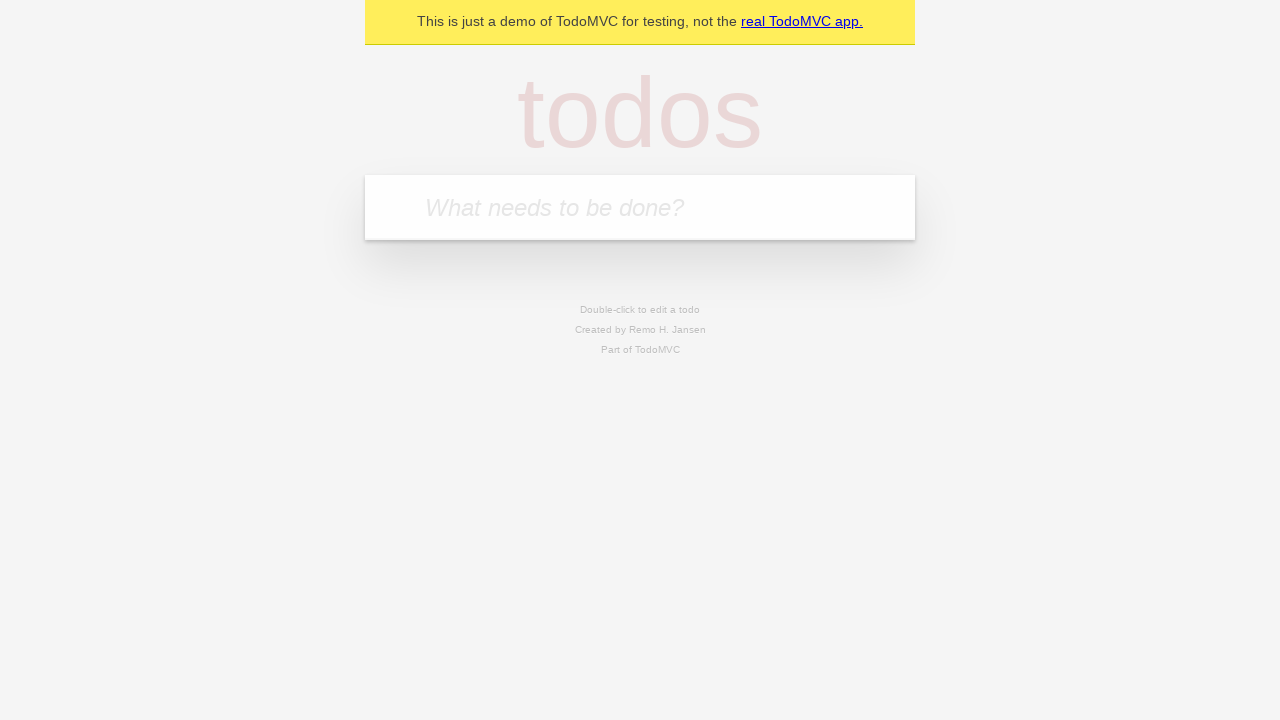

Filled todo input with 'buy some cheese' on internal:attr=[placeholder="What needs to be done?"i]
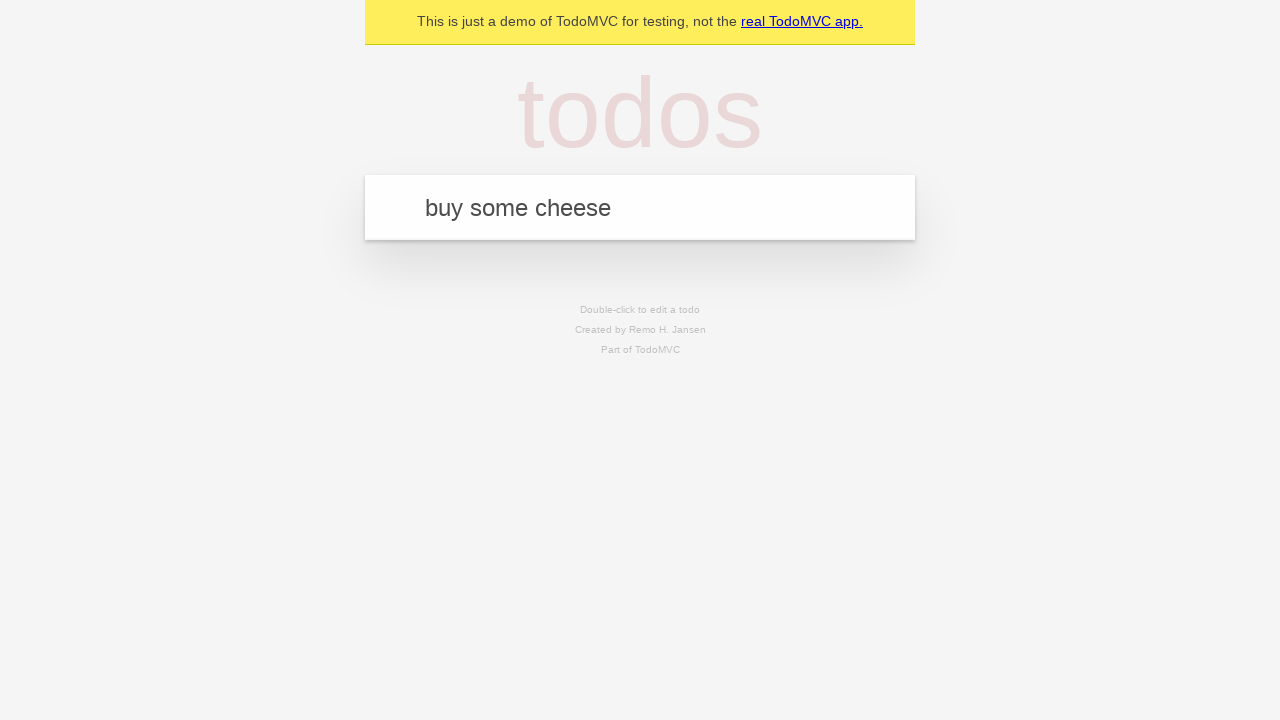

Pressed Enter to create first todo item on internal:attr=[placeholder="What needs to be done?"i]
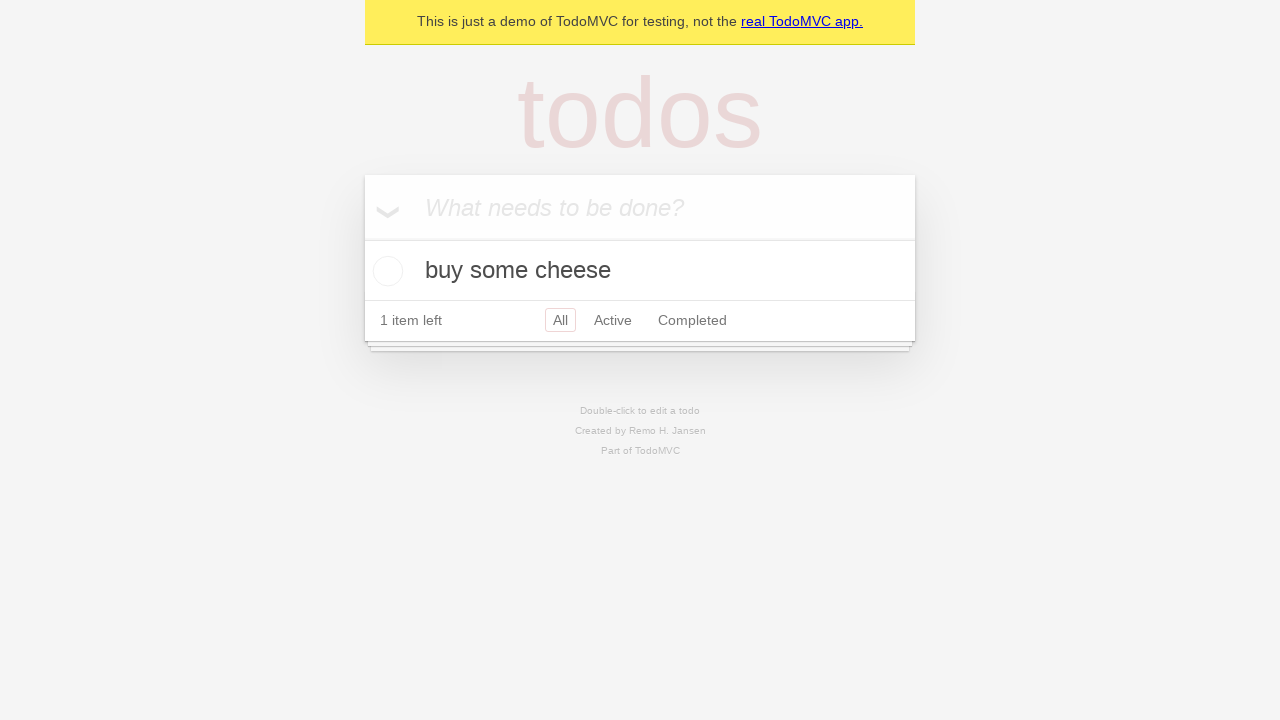

Filled todo input with 'feed the cat' on internal:attr=[placeholder="What needs to be done?"i]
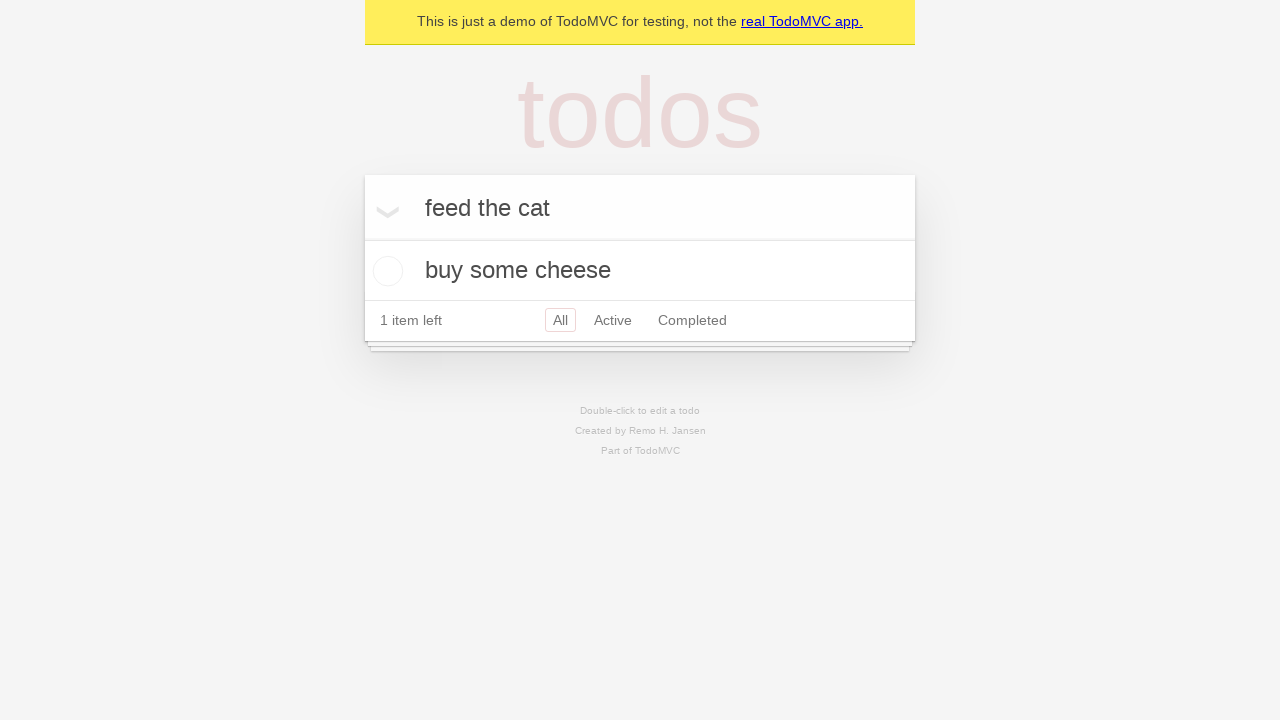

Pressed Enter to create second todo item on internal:attr=[placeholder="What needs to be done?"i]
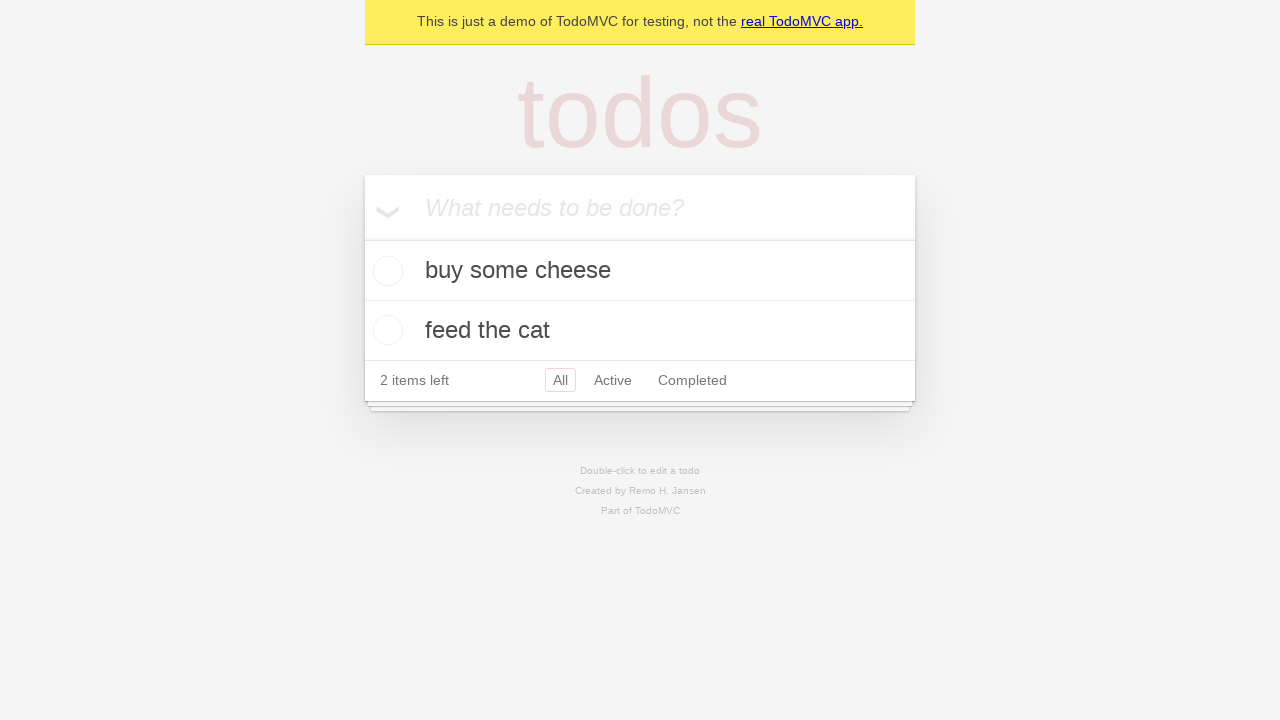

Filled todo input with 'book a doctors appointment' on internal:attr=[placeholder="What needs to be done?"i]
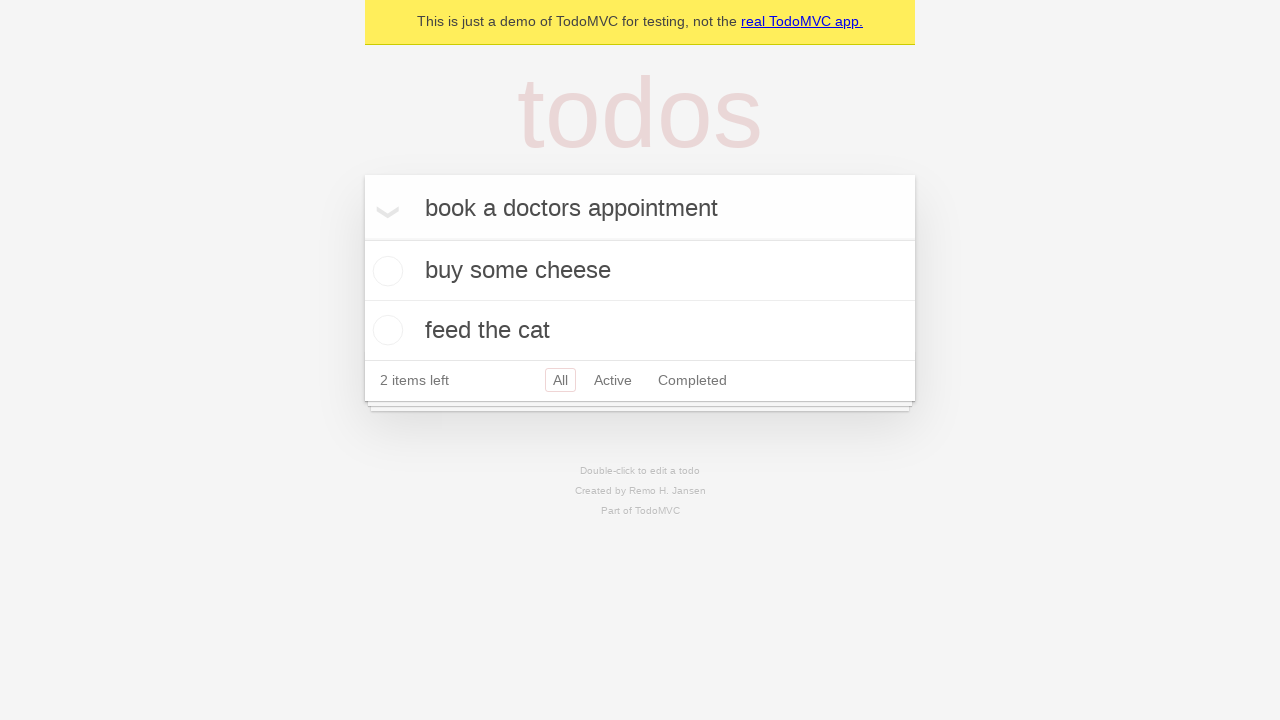

Pressed Enter to create third todo item on internal:attr=[placeholder="What needs to be done?"i]
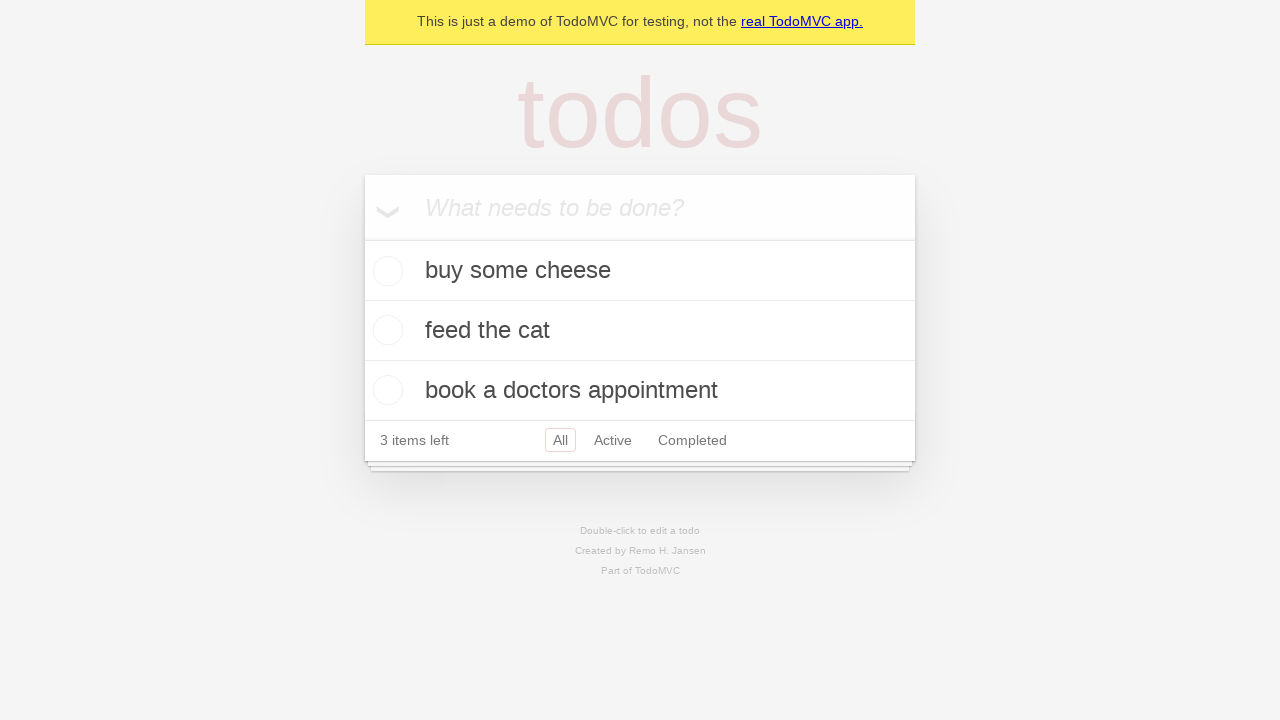

Double-clicked second todo item to enter edit mode at (640, 331) on internal:testid=[data-testid="todo-item"s] >> nth=1
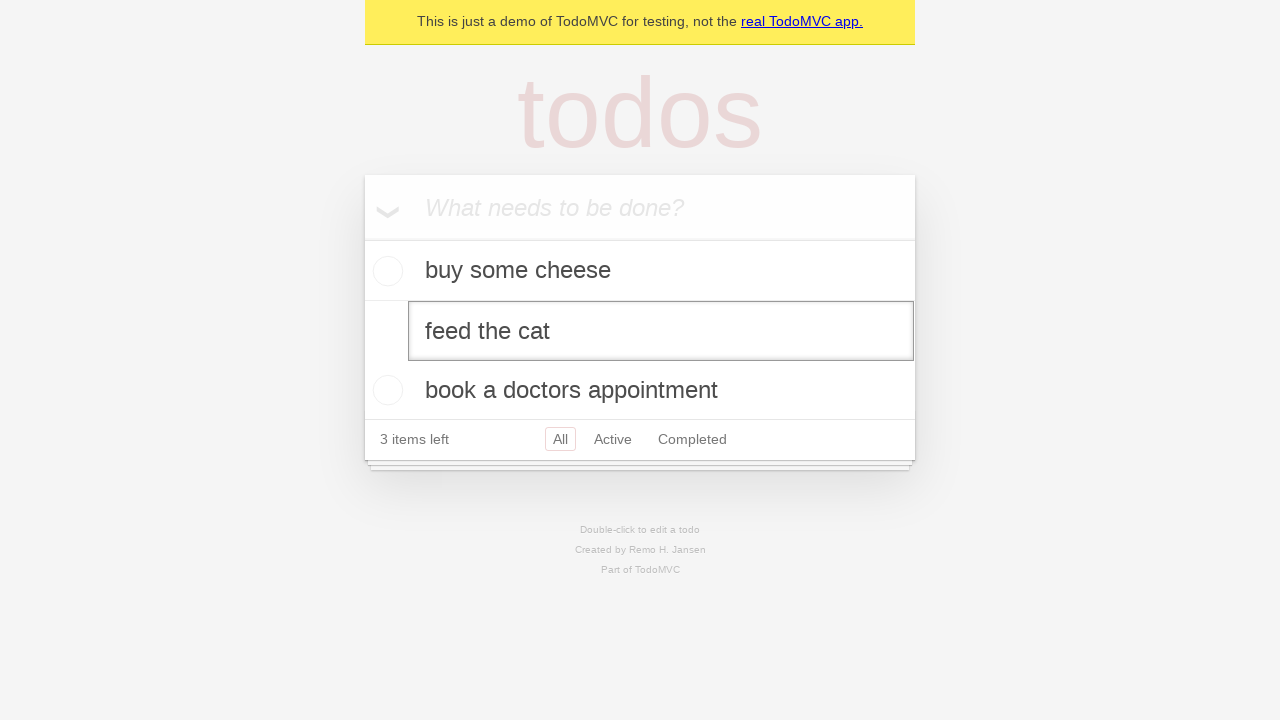

Filled edit textbox with 'buy some sausages' on internal:testid=[data-testid="todo-item"s] >> nth=1 >> internal:role=textbox[nam
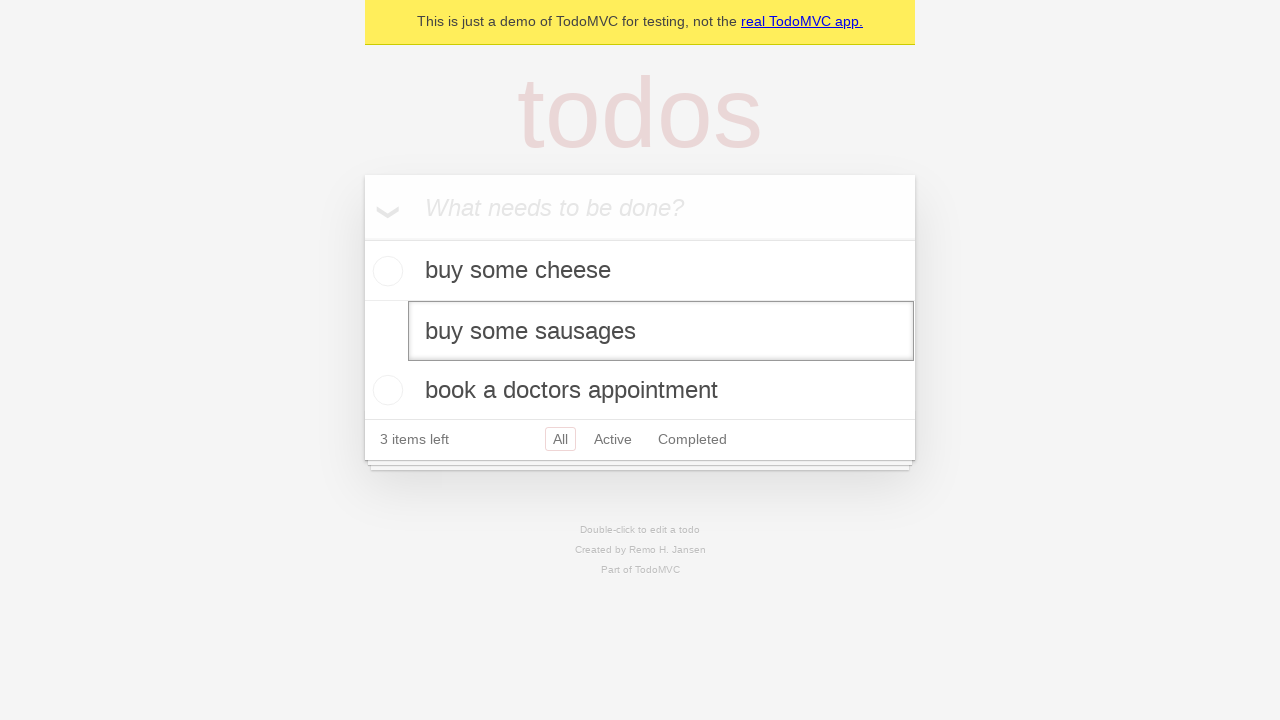

Pressed Enter to save edited todo item on internal:testid=[data-testid="todo-item"s] >> nth=1 >> internal:role=textbox[nam
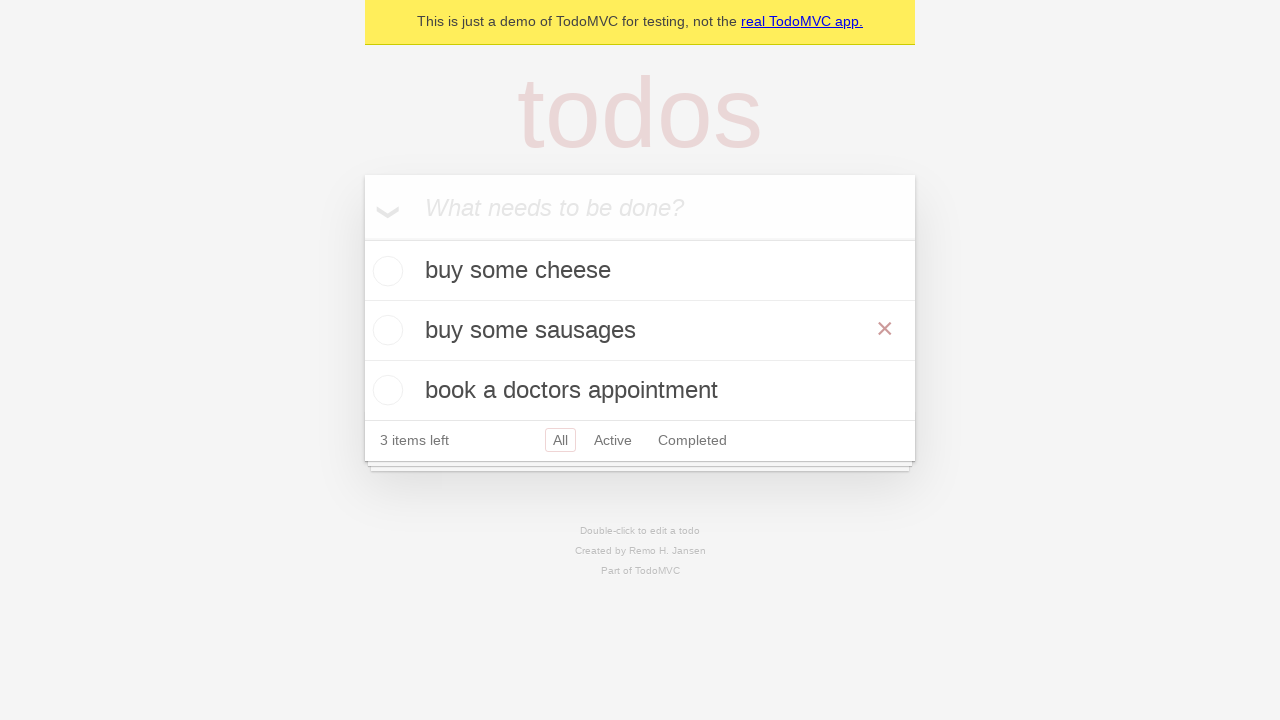

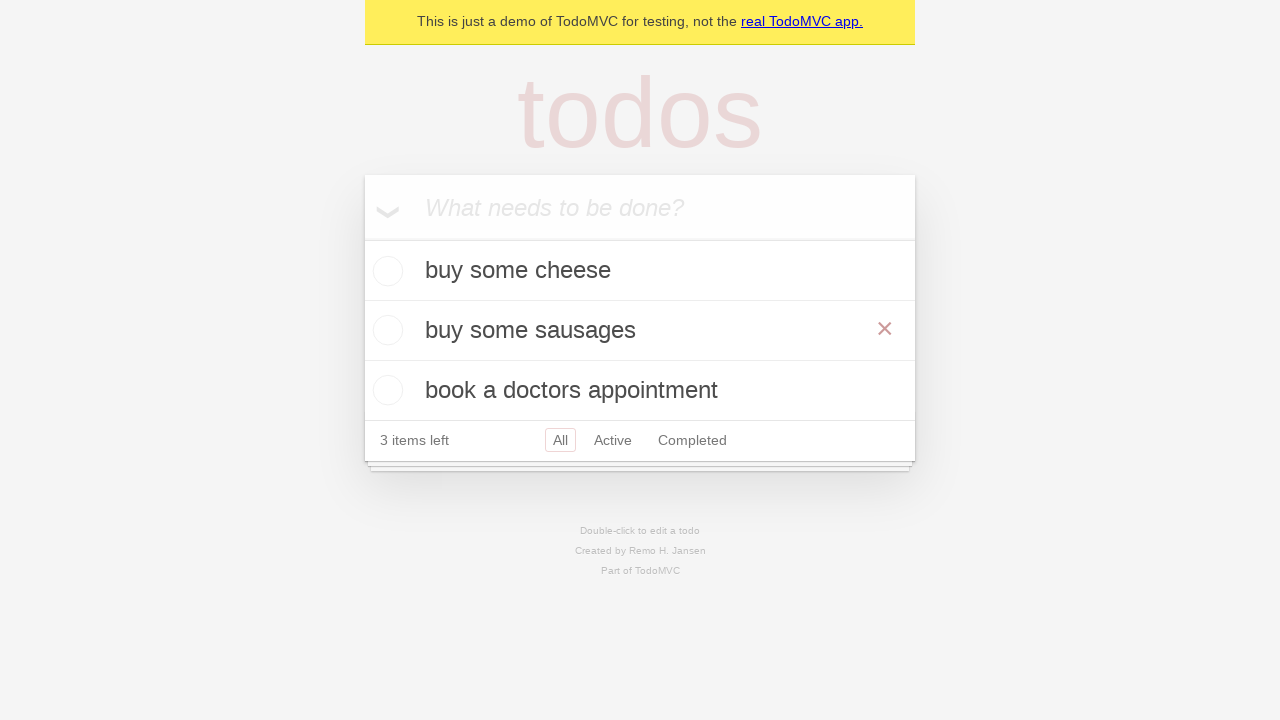